Tests alert handling functionality by triggering a simple alert dialog and accepting it

Starting URL: https://www.hyrtutorials.com/p/alertsdemo.html

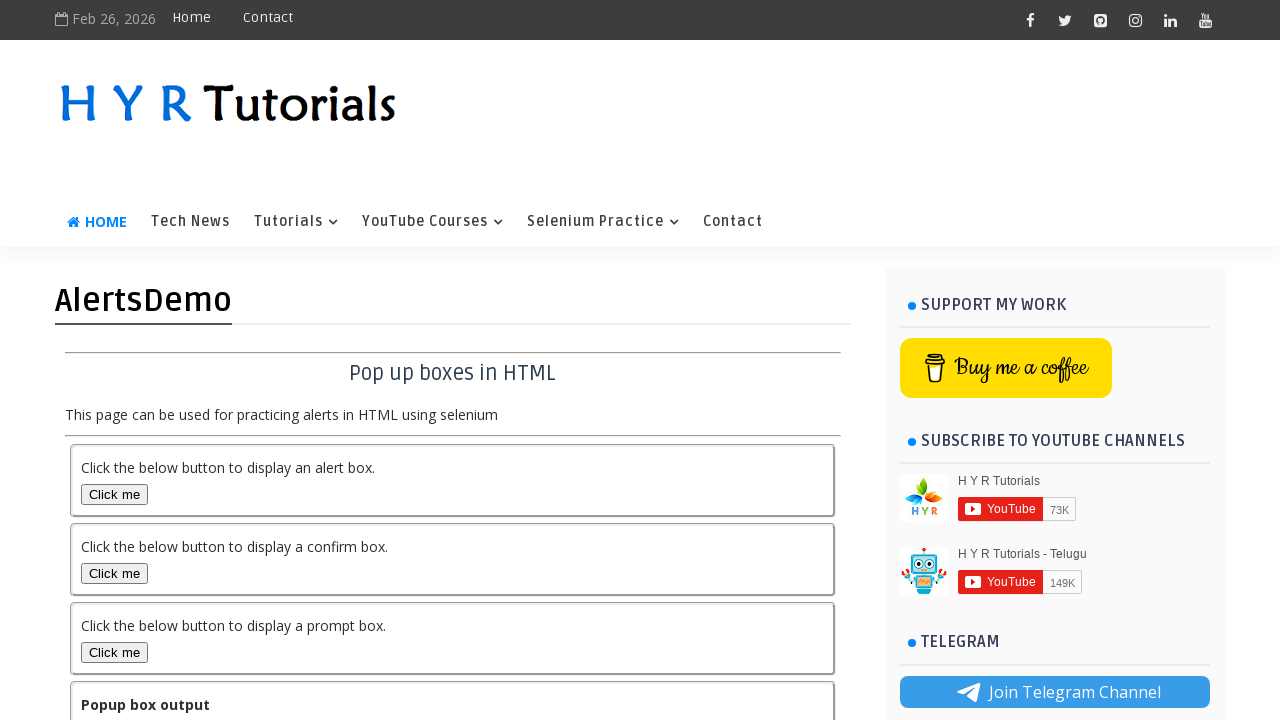

Clicked button to trigger simple alert dialog at (114, 494) on #alertBox
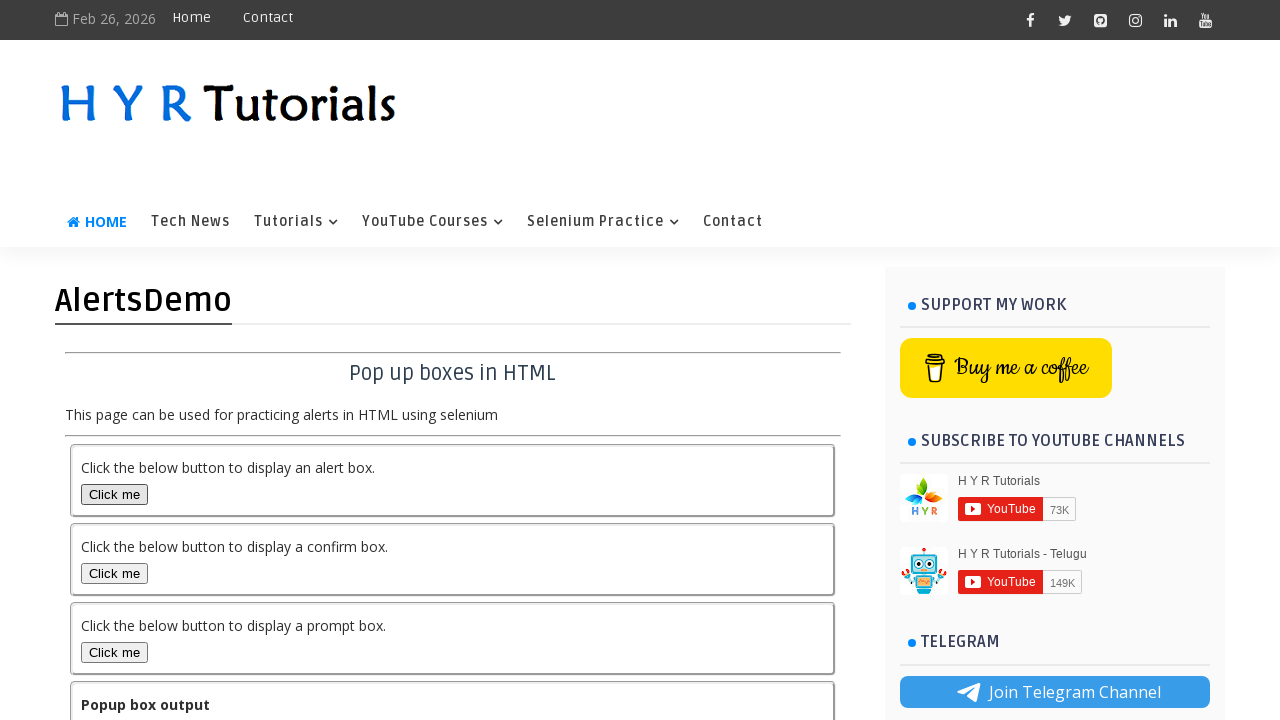

Set up dialog handler to accept alert
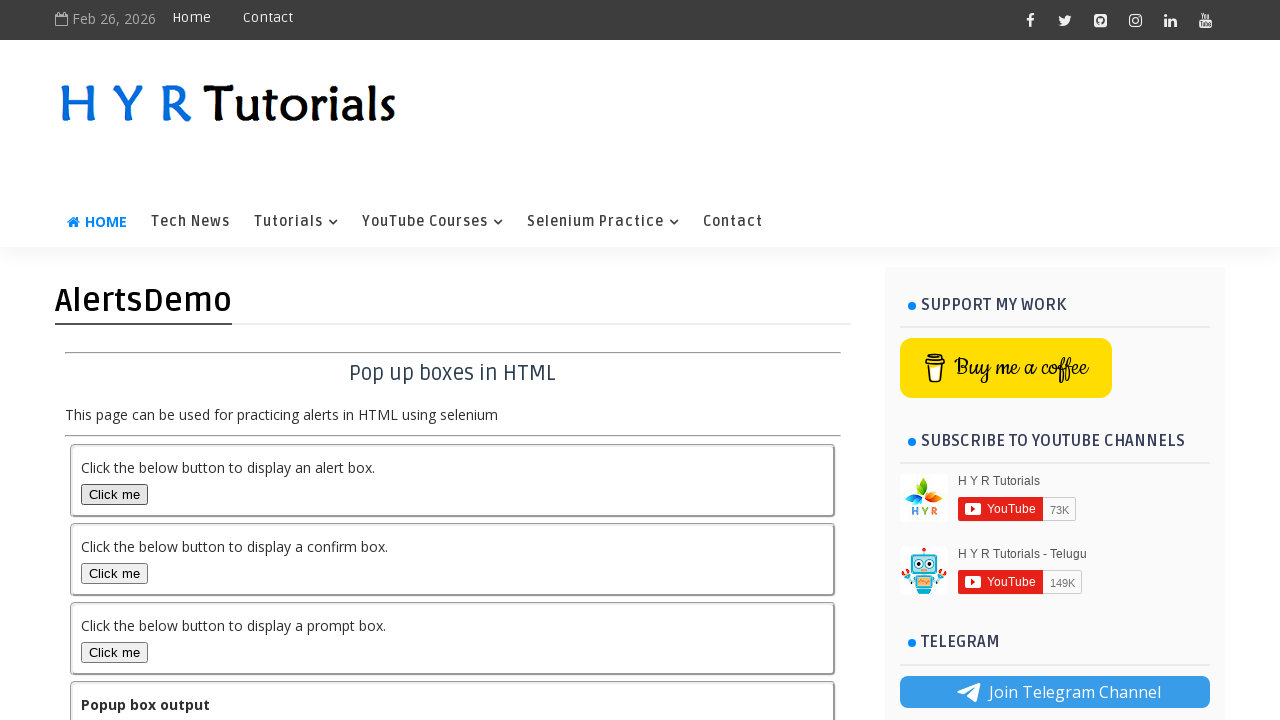

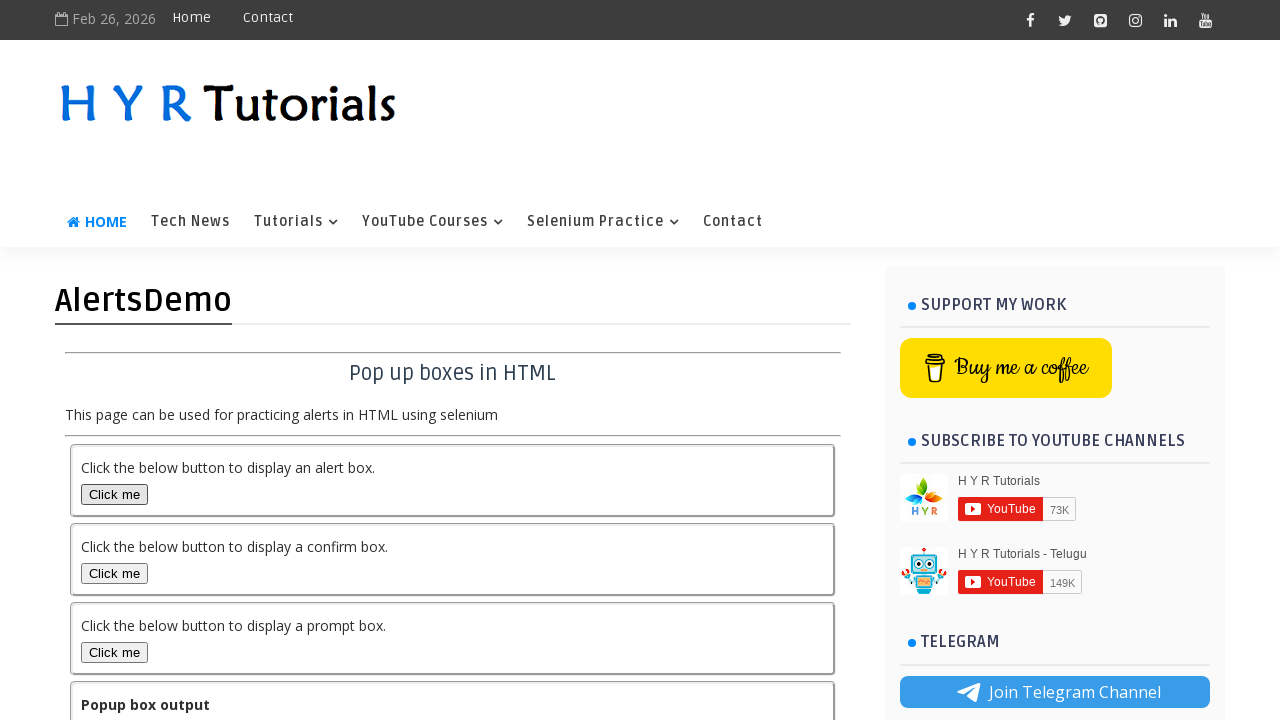